Tests that an item is removed when edited to an empty string

Starting URL: https://demo.playwright.dev/todomvc

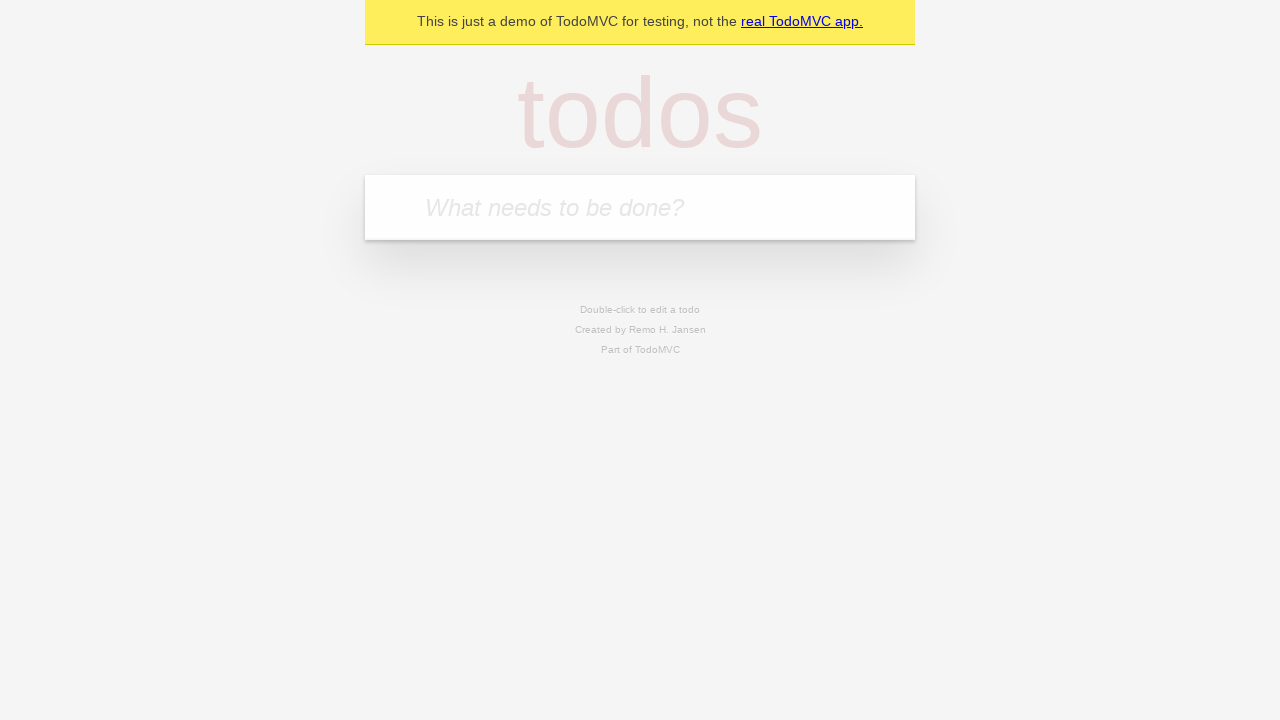

Filled first todo input with 'buy some cheese' on .new-todo
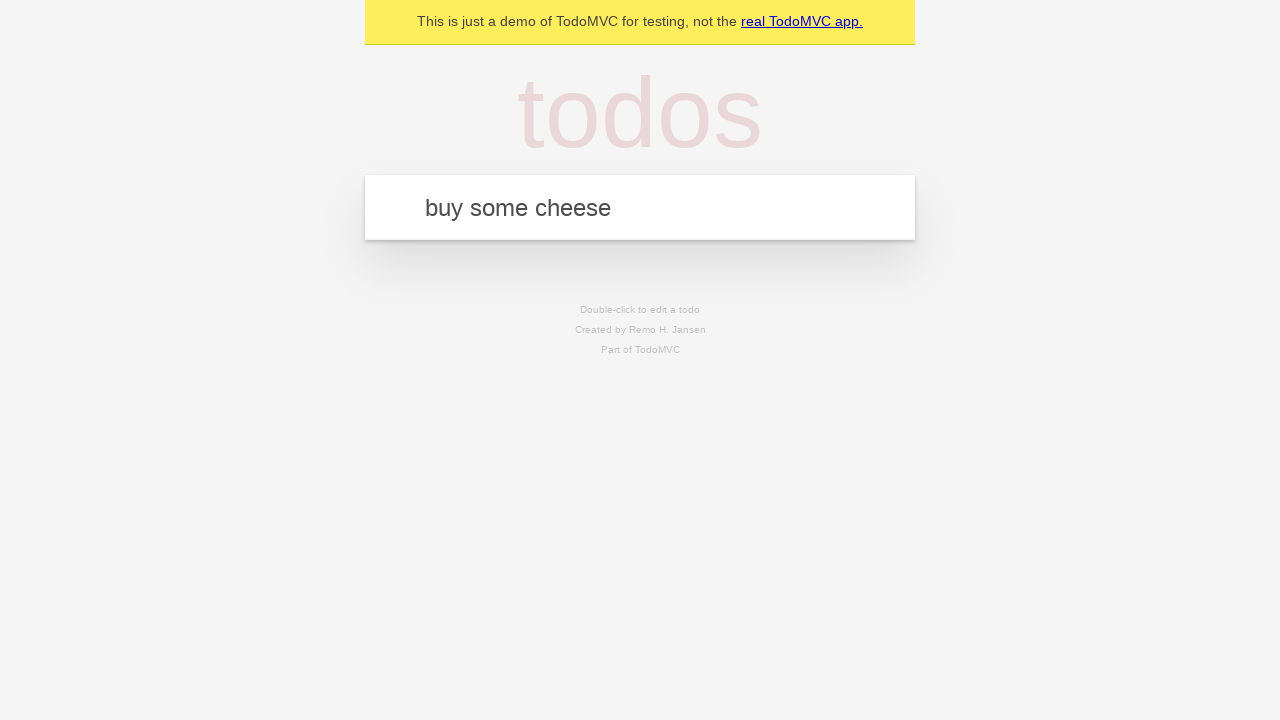

Pressed Enter to create first todo on .new-todo
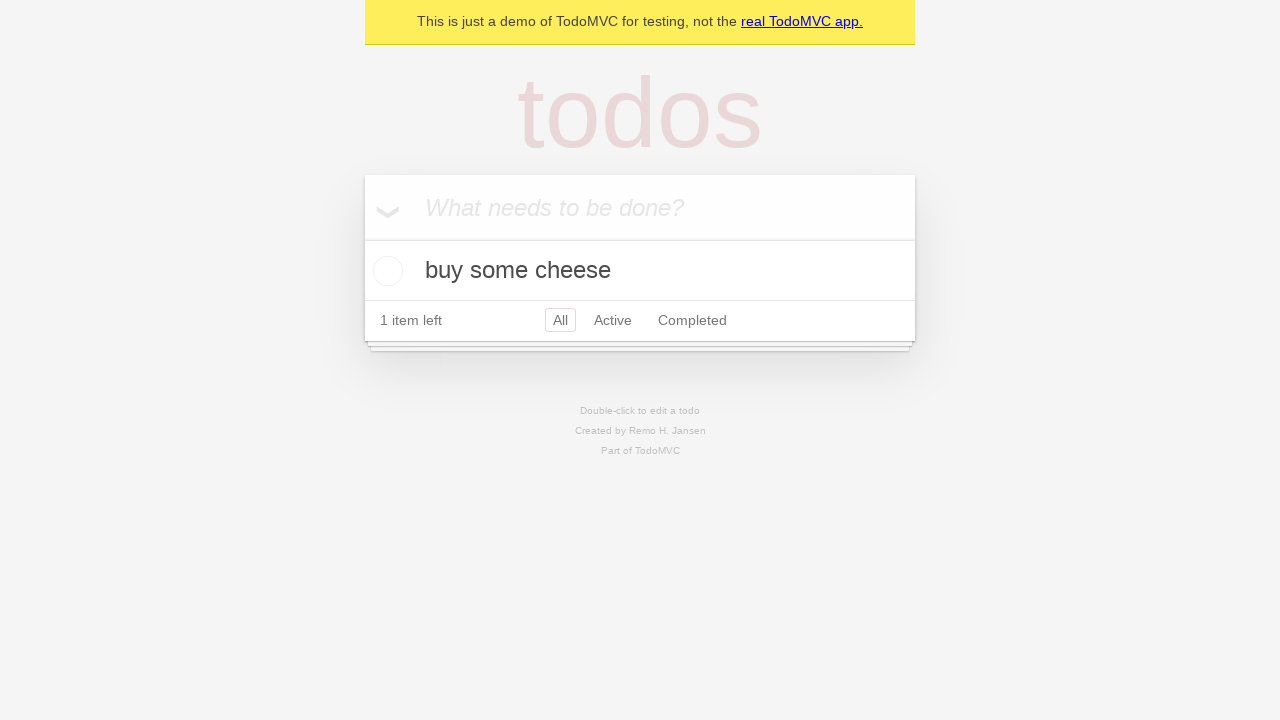

Filled second todo input with 'feed the cat' on .new-todo
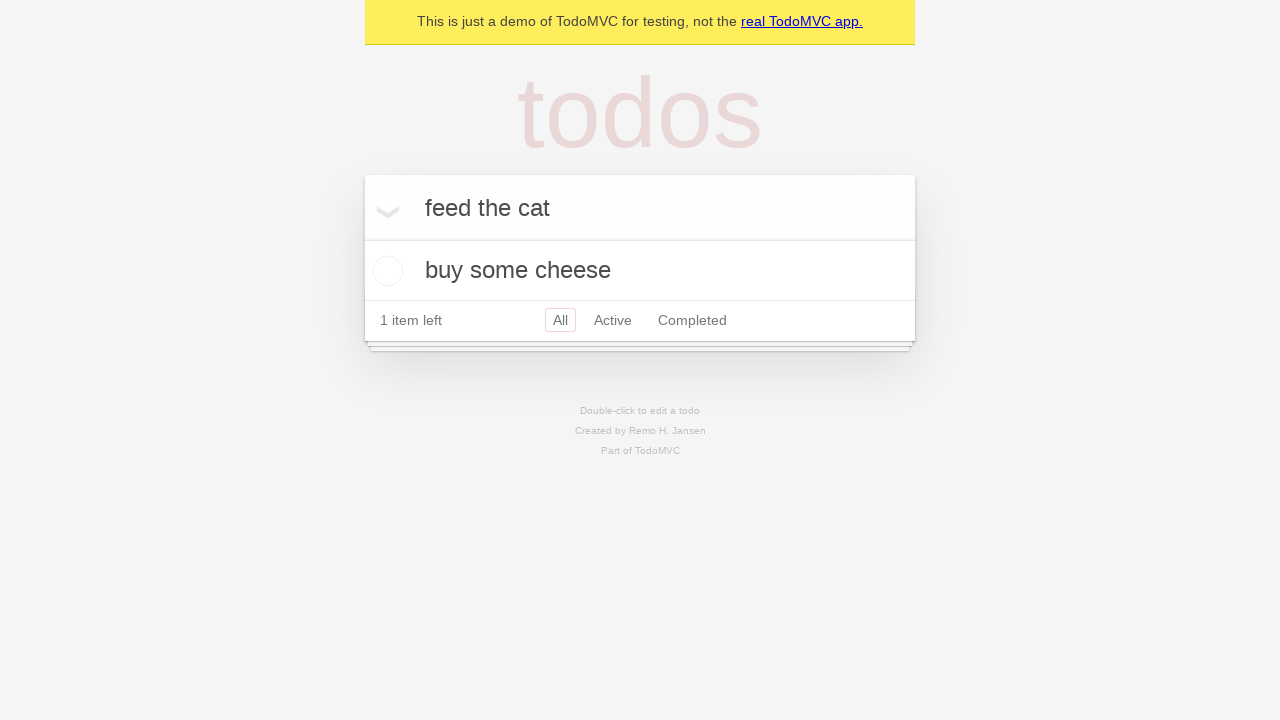

Pressed Enter to create second todo on .new-todo
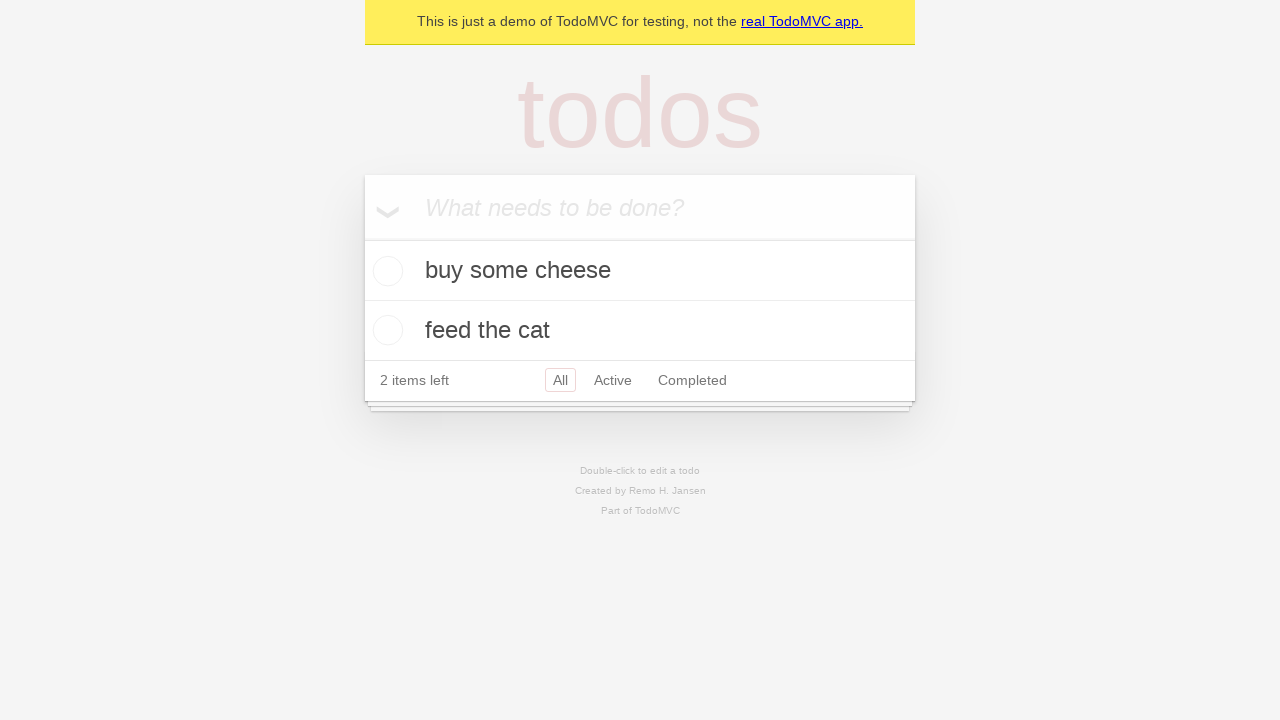

Filled third todo input with 'book a doctors appointment' on .new-todo
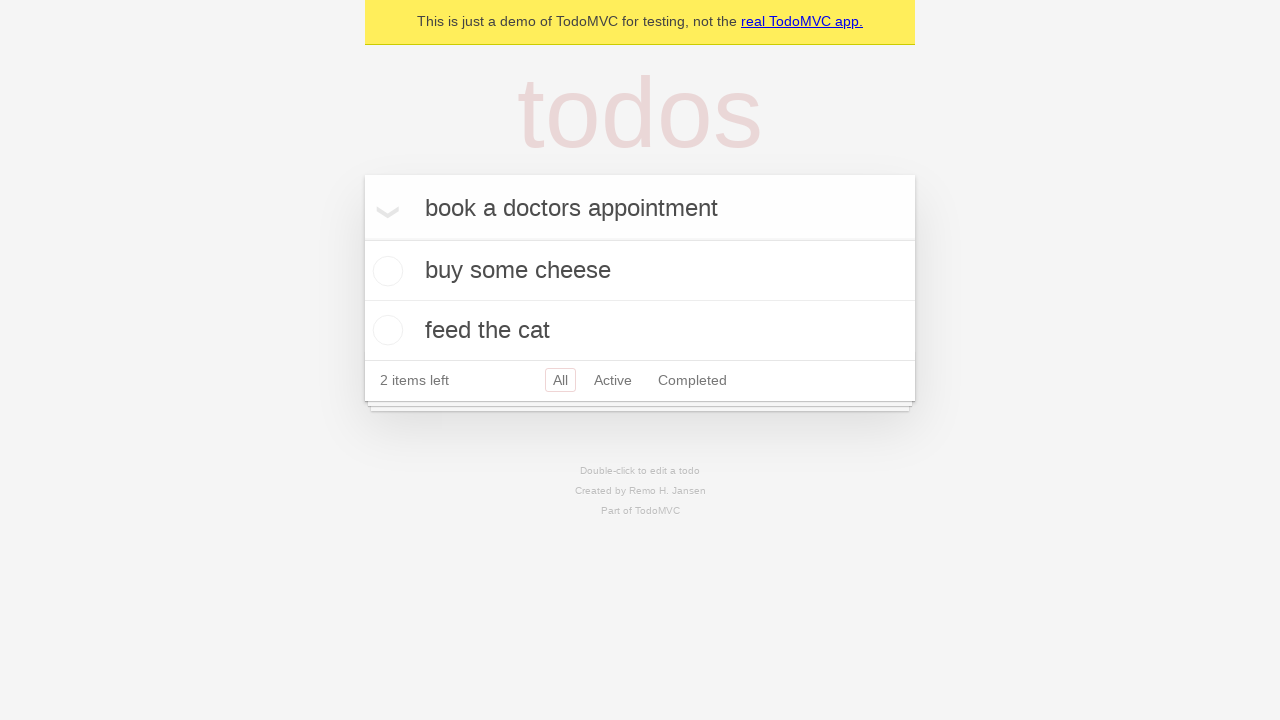

Pressed Enter to create third todo on .new-todo
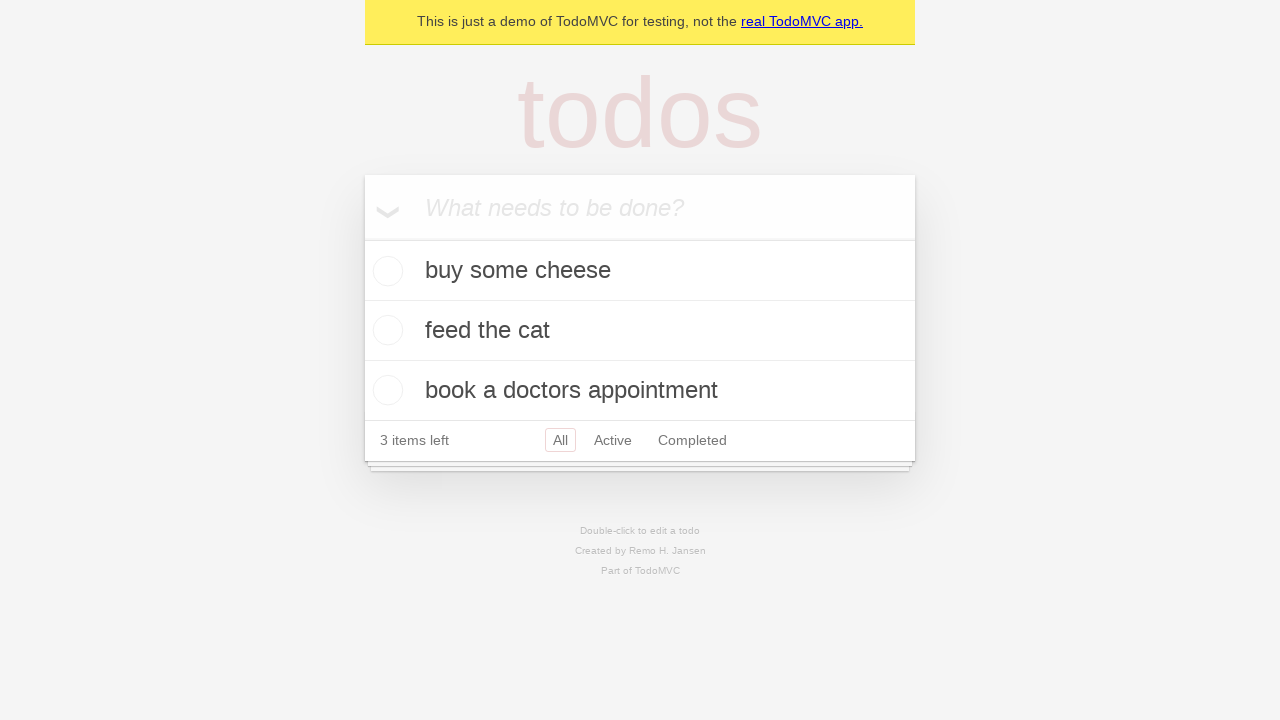

Double-clicked second todo to enter edit mode at (640, 331) on .todo-list li >> nth=1
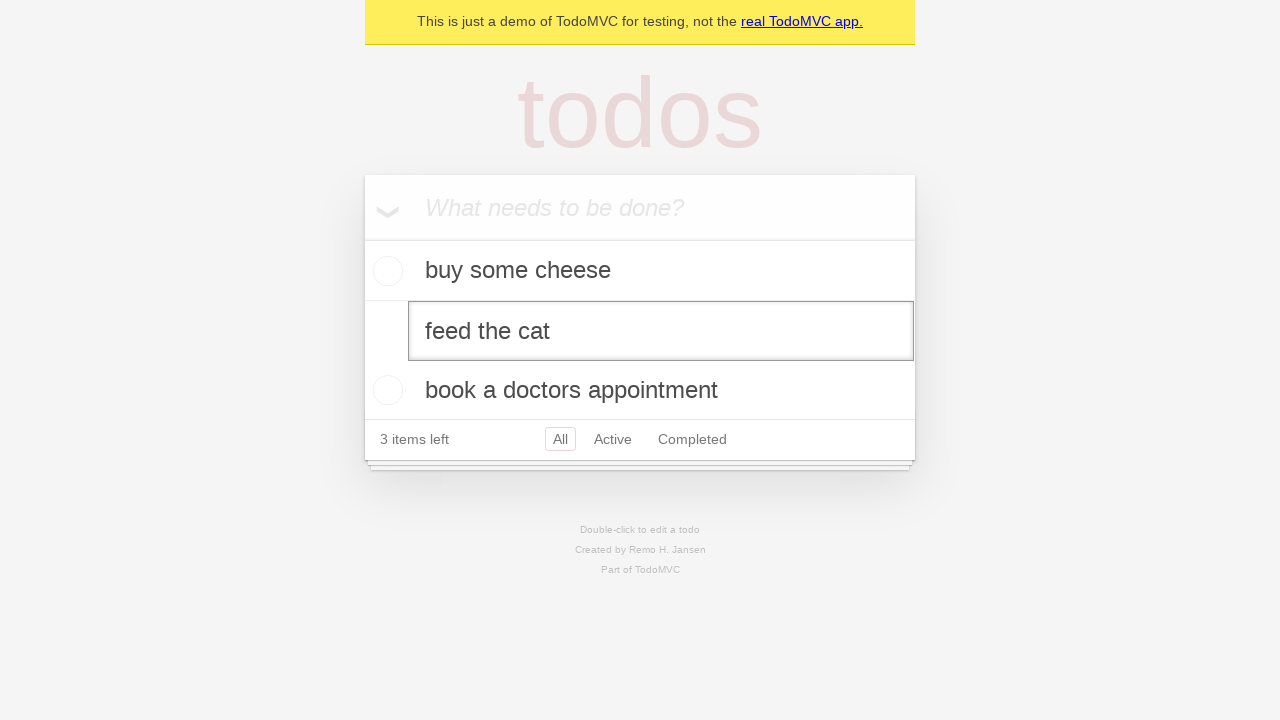

Cleared text from edit field on .todo-list li >> nth=1 >> .edit
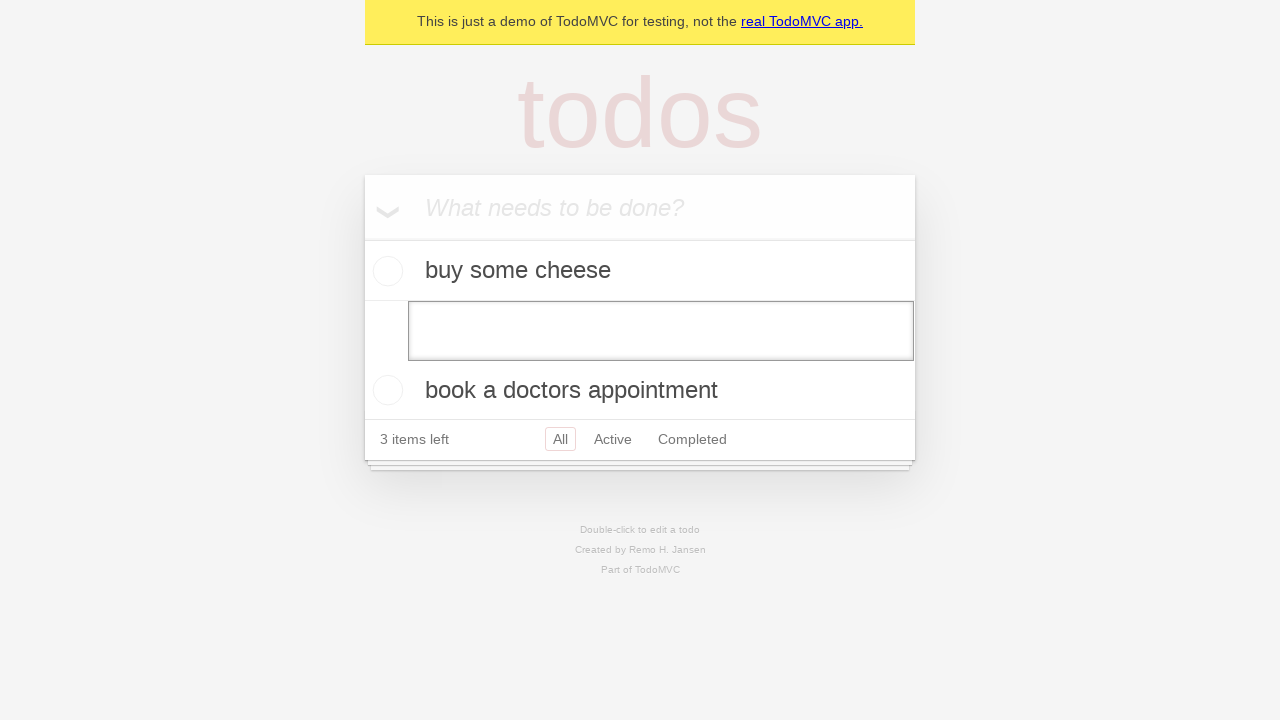

Pressed Enter to confirm edit with empty text, removing the item on .todo-list li >> nth=1 >> .edit
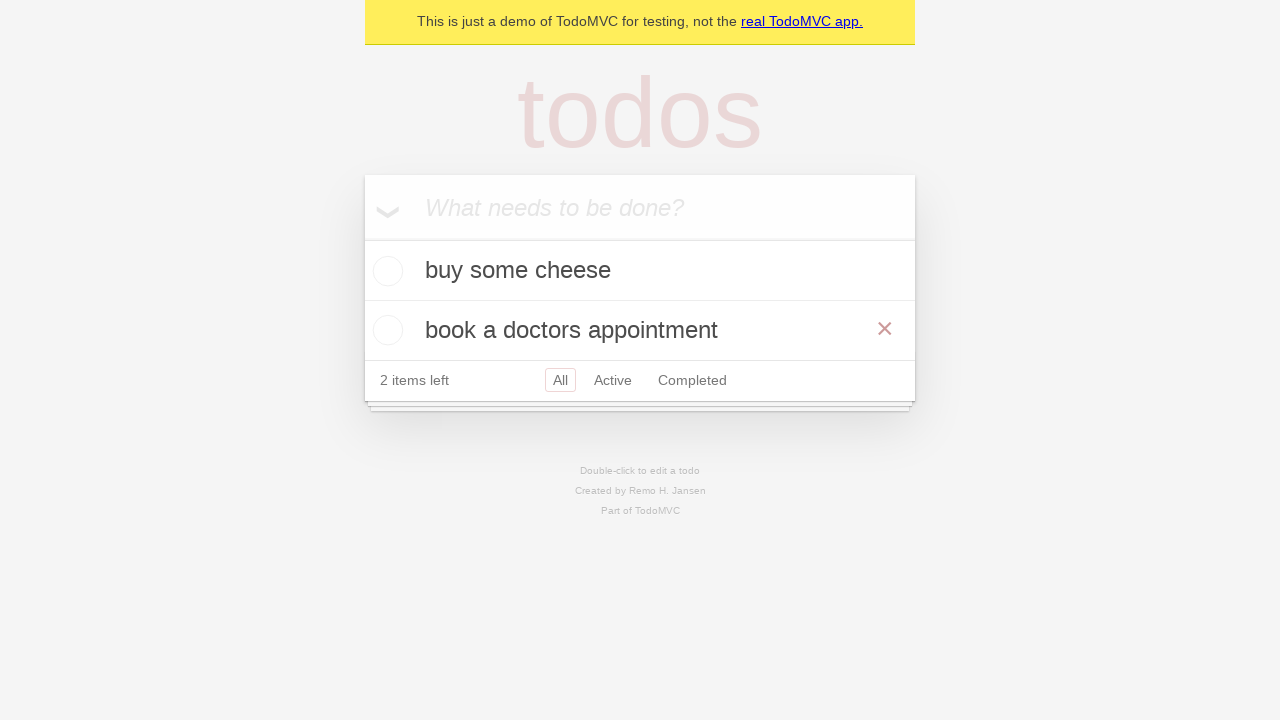

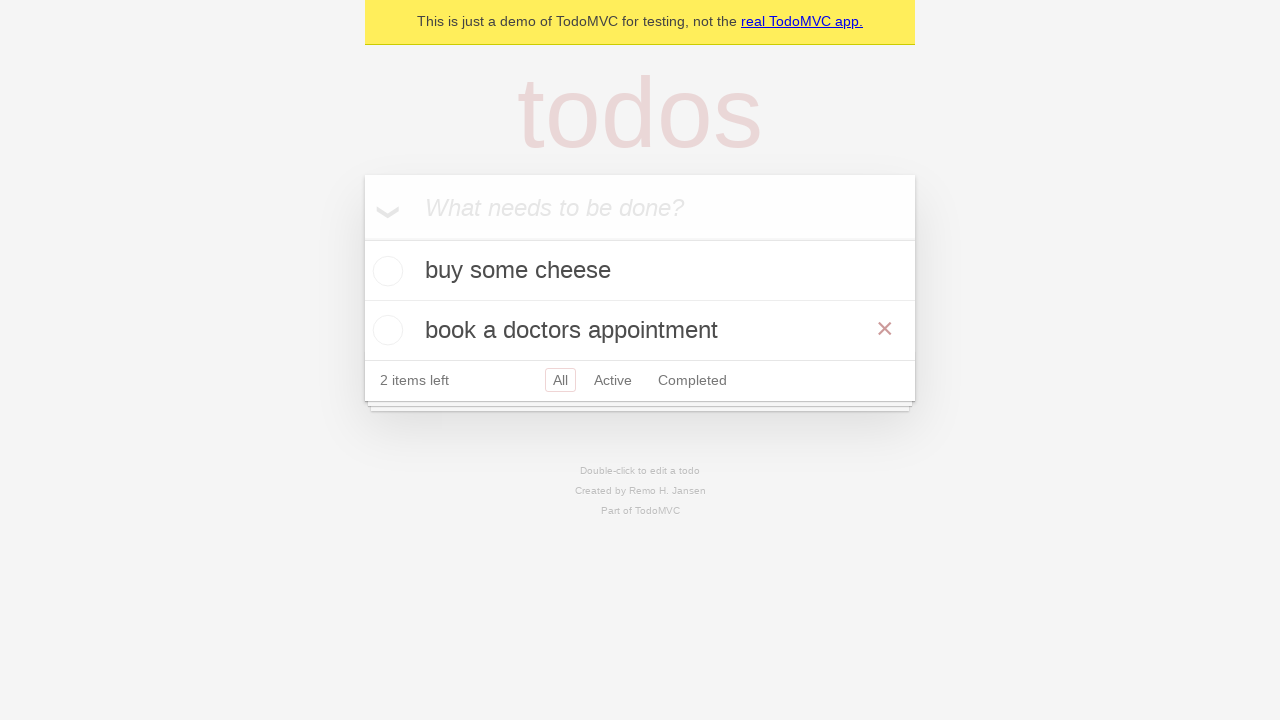